Tests date picker calendar by clicking on the calendar input, navigating 10 months back, and selecting the 15th day

Starting URL: https://kristinek.github.io/site/examples/actions

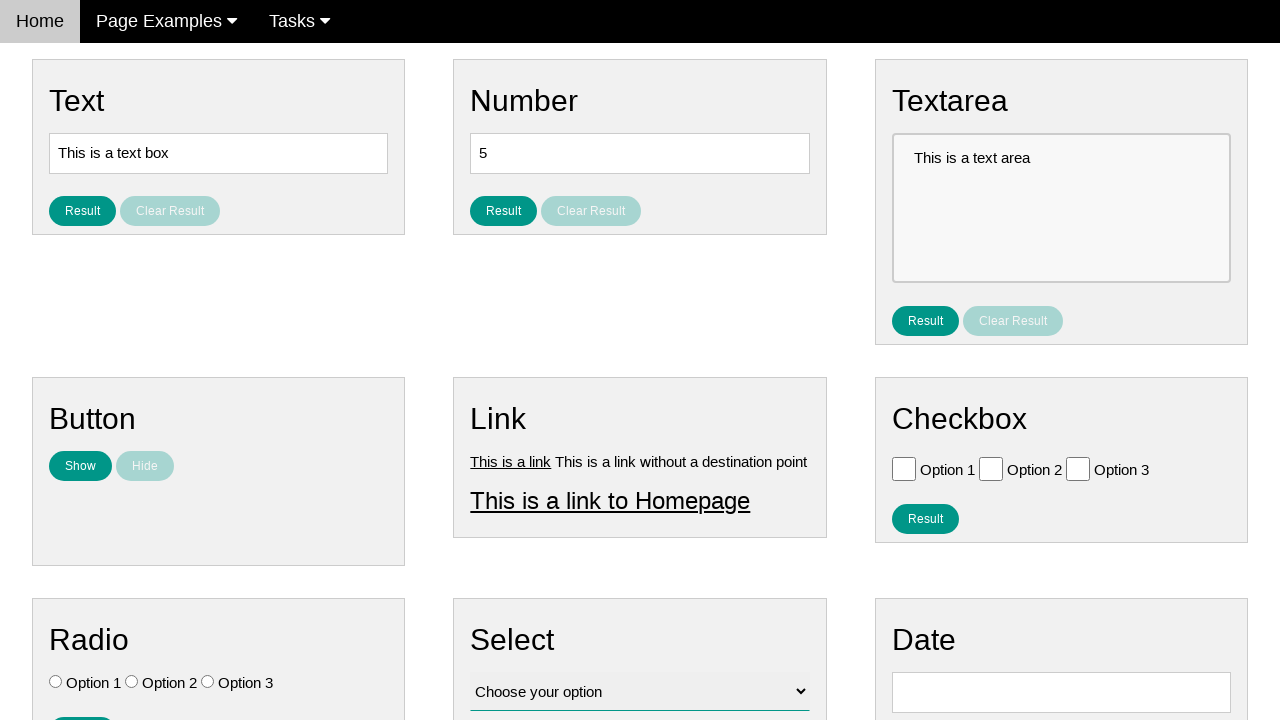

Clicked on calendar input to open date picker at (1061, 692) on input#vfb-8
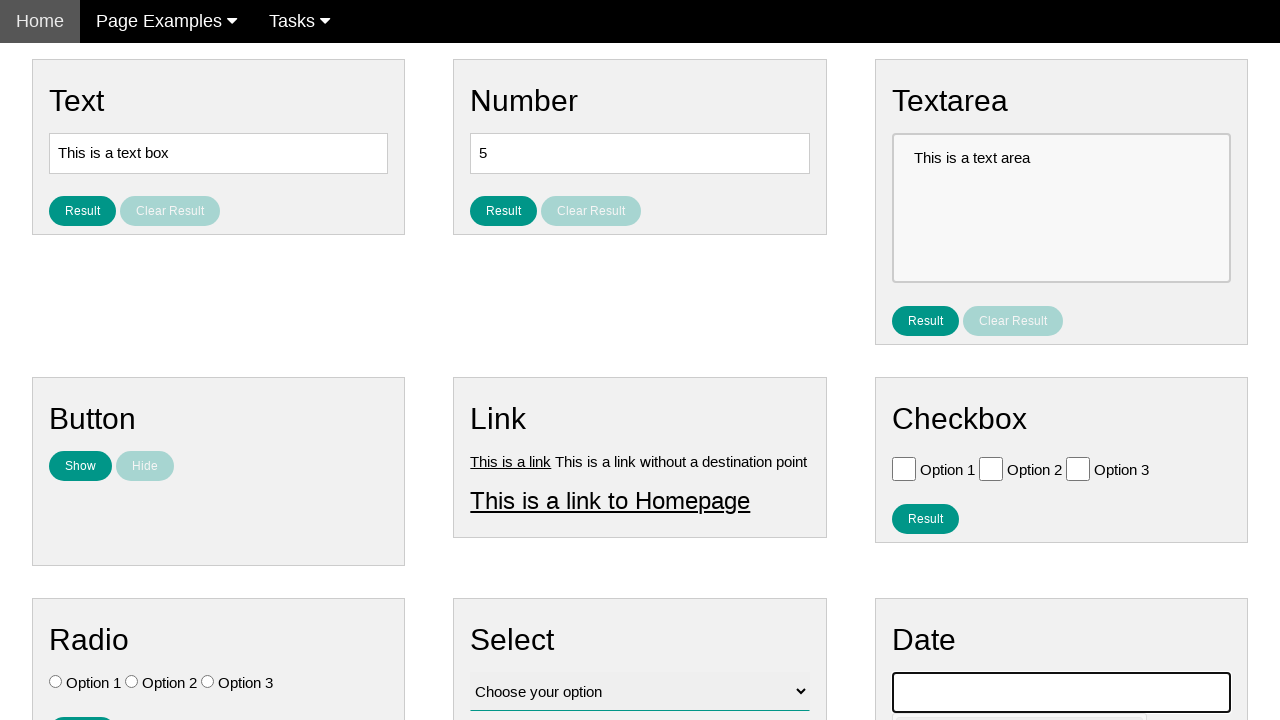

Clicked Previous button to navigate back (iteration 1/10) at (912, 408) on xpath=//span[text()='Prev']
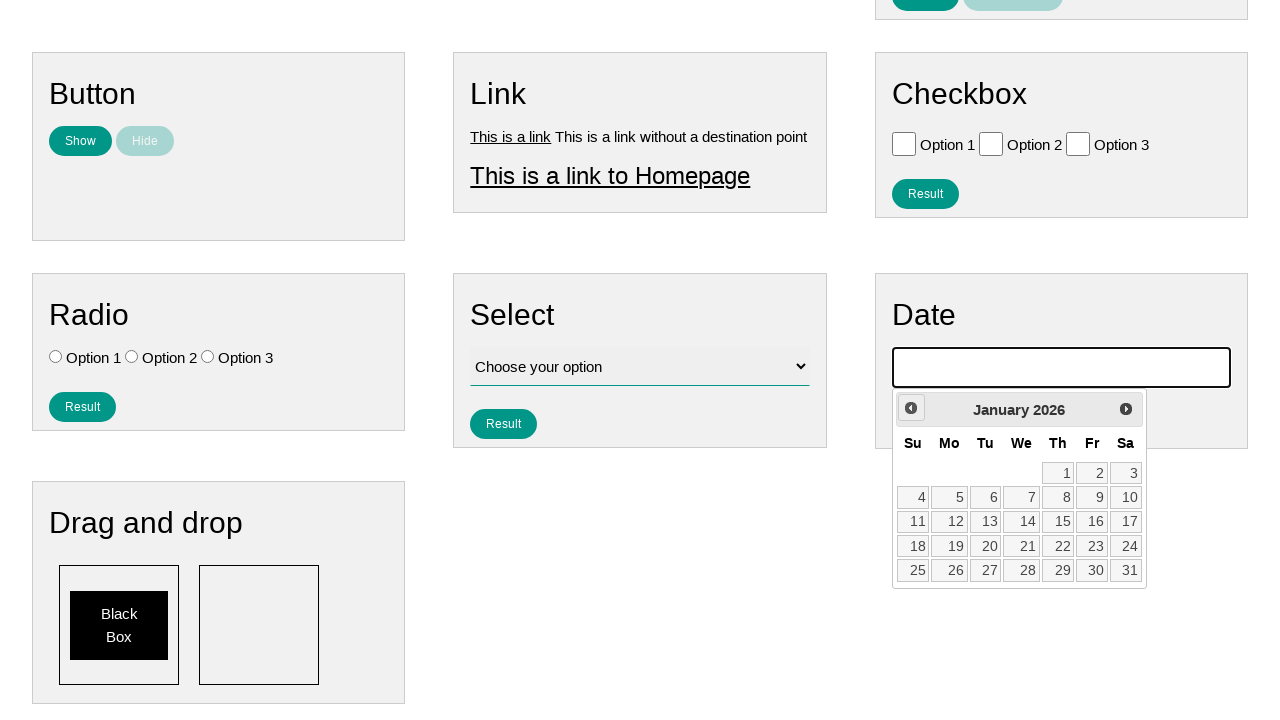

Waited 300ms for calendar to update
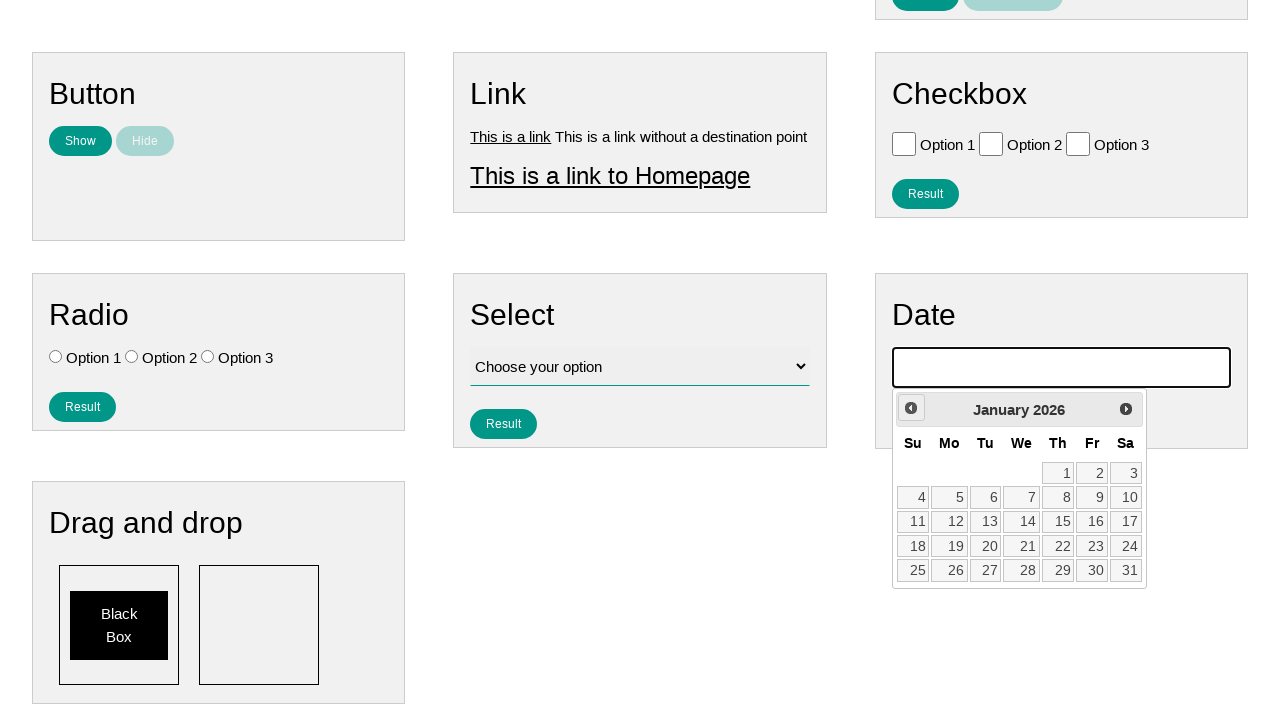

Clicked Previous button to navigate back (iteration 2/10) at (911, 408) on xpath=//span[text()='Prev']
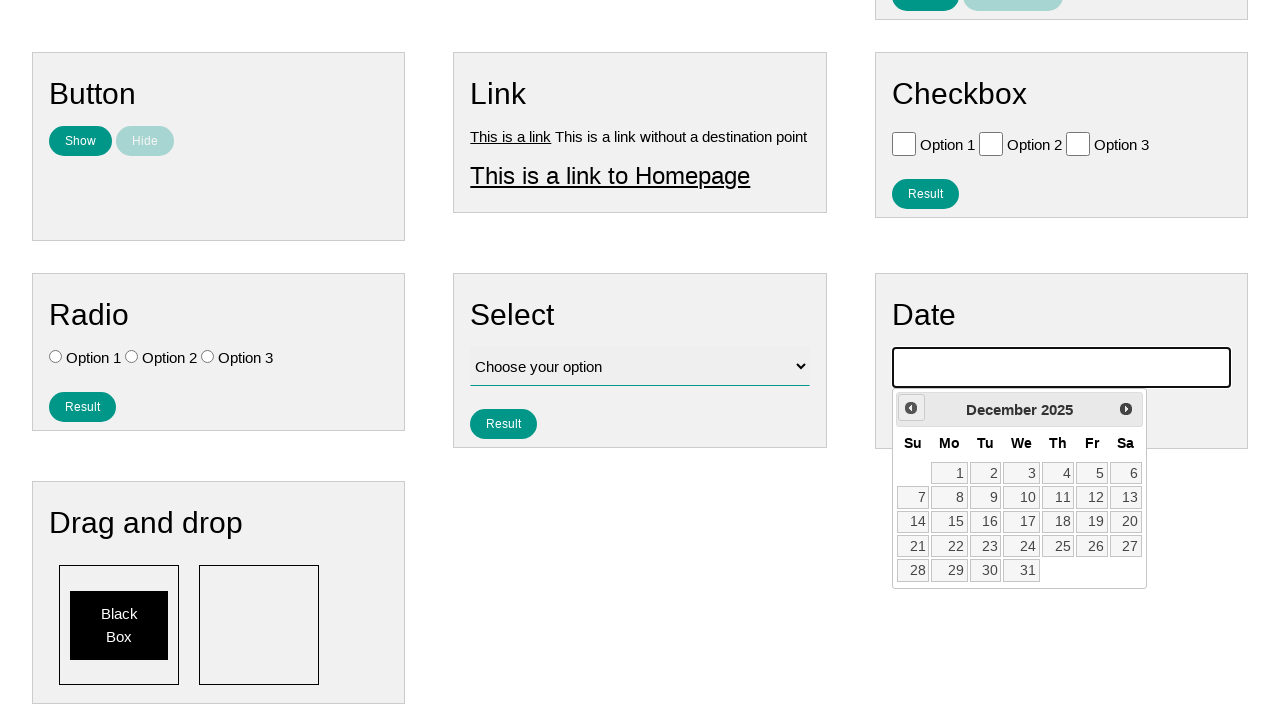

Waited 300ms for calendar to update
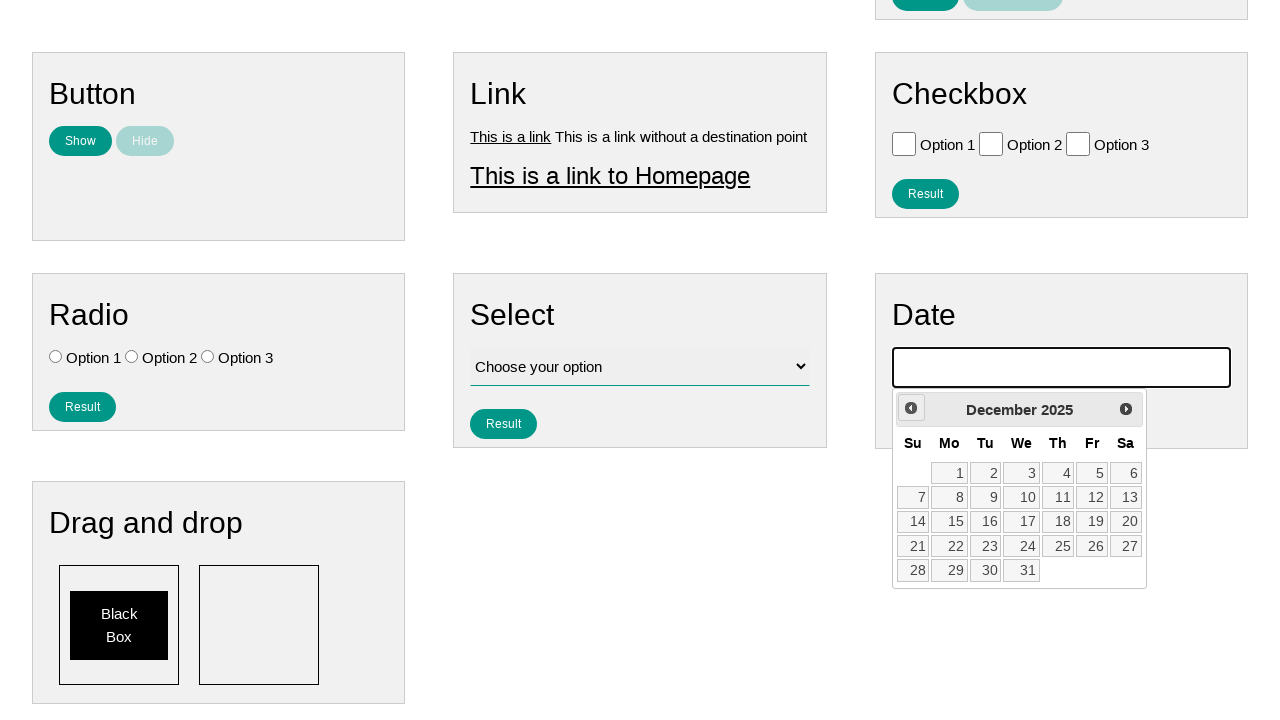

Clicked Previous button to navigate back (iteration 3/10) at (911, 408) on xpath=//span[text()='Prev']
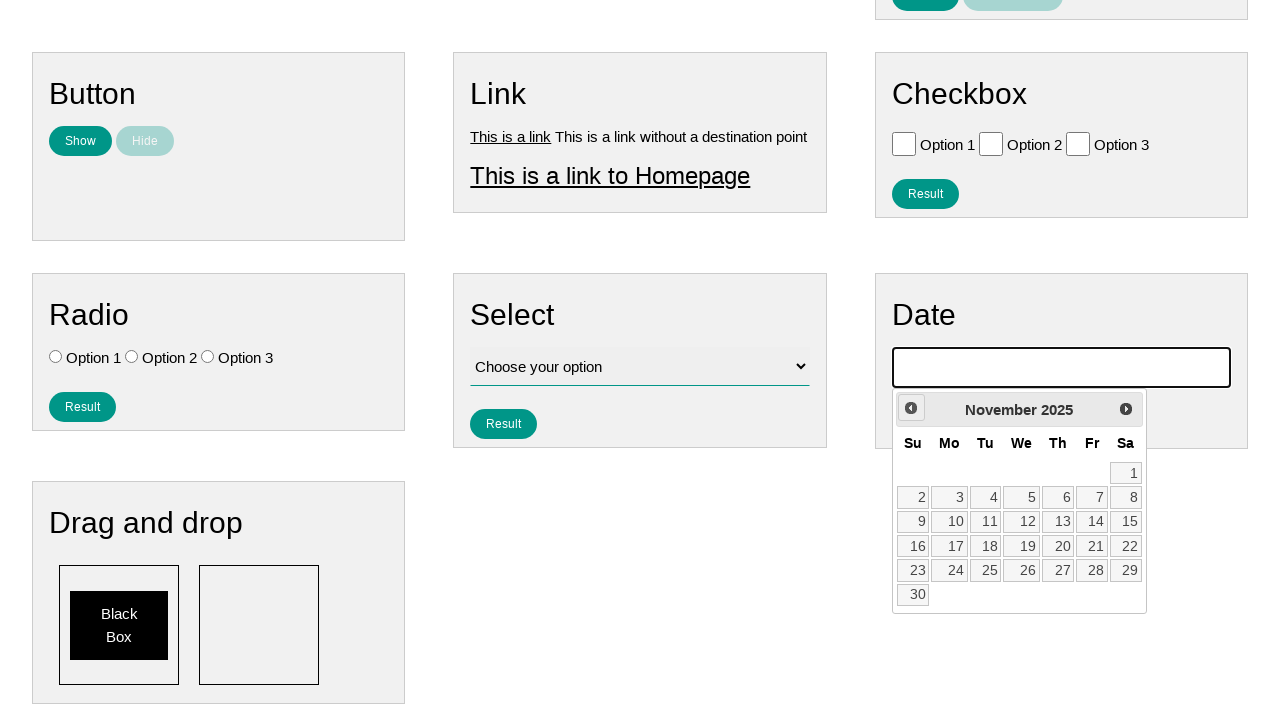

Waited 300ms for calendar to update
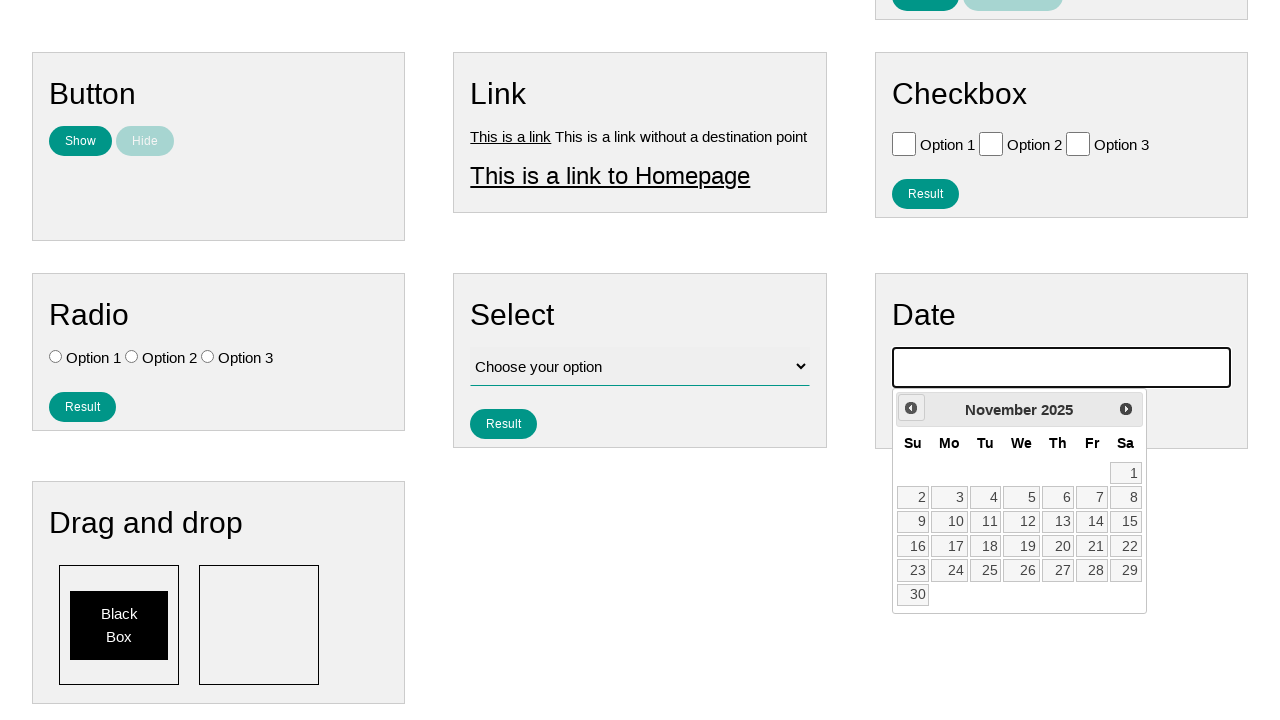

Clicked Previous button to navigate back (iteration 4/10) at (911, 408) on xpath=//span[text()='Prev']
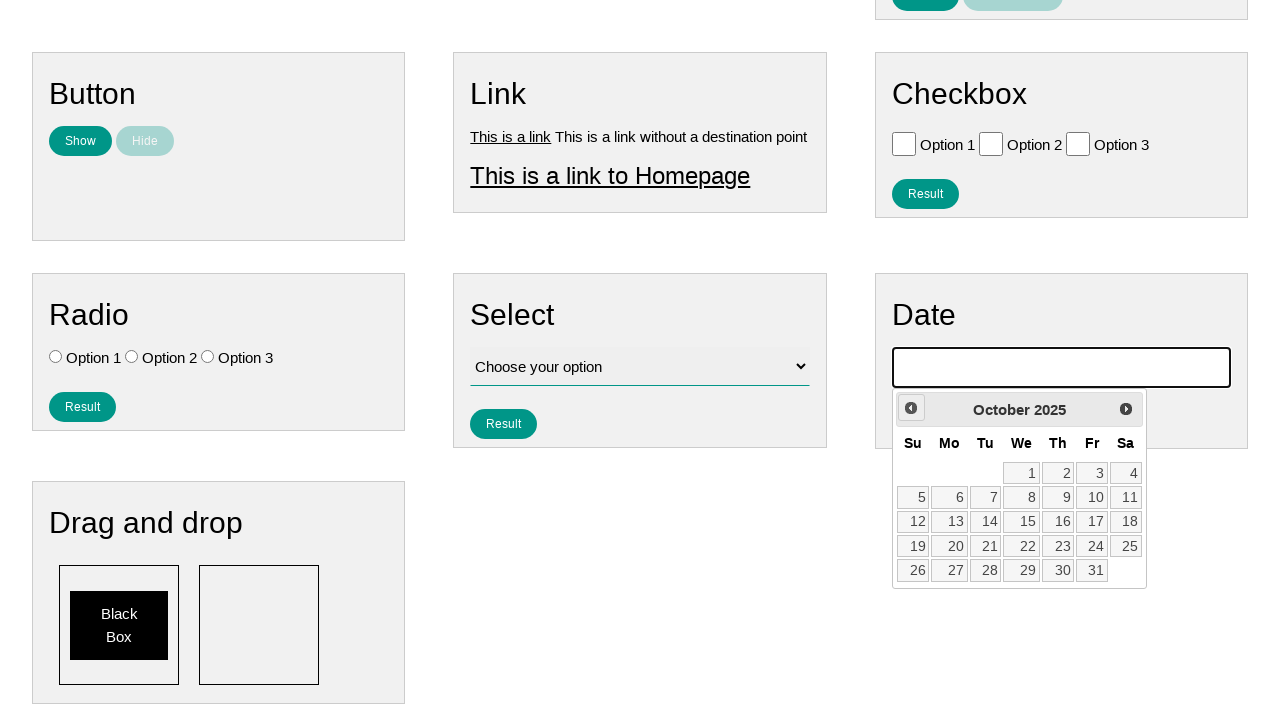

Waited 300ms for calendar to update
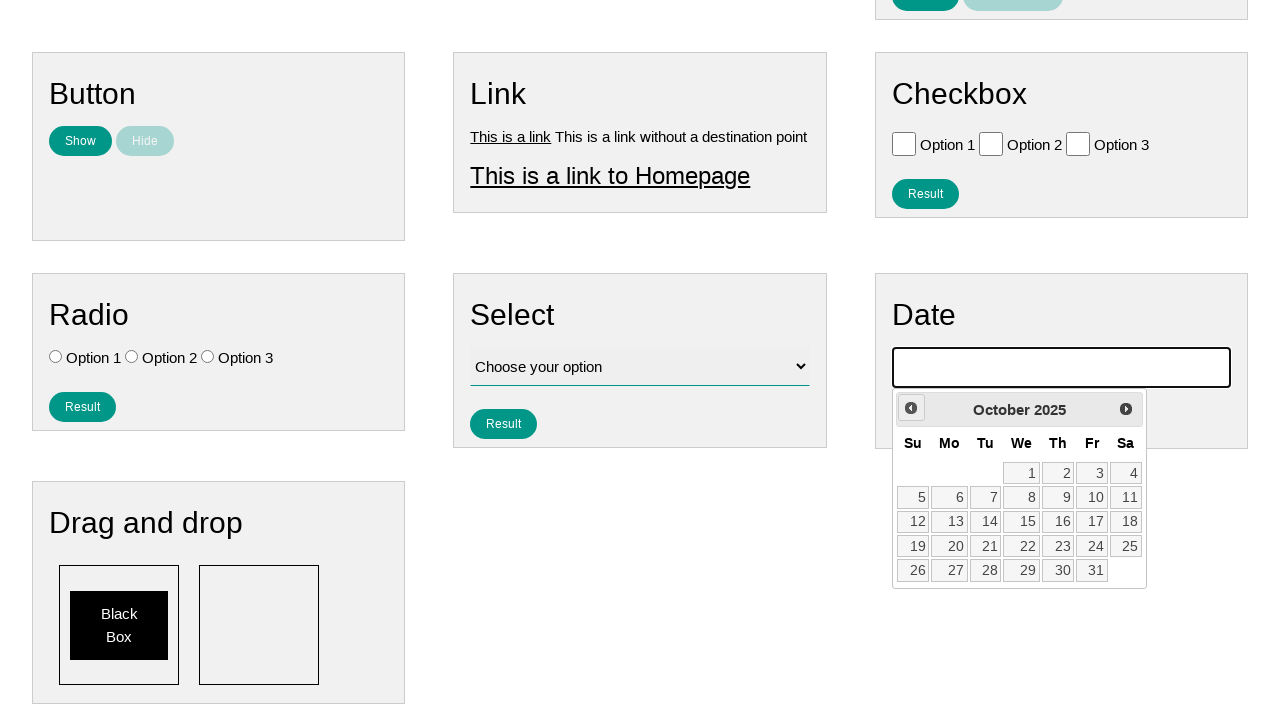

Clicked Previous button to navigate back (iteration 5/10) at (911, 408) on xpath=//span[text()='Prev']
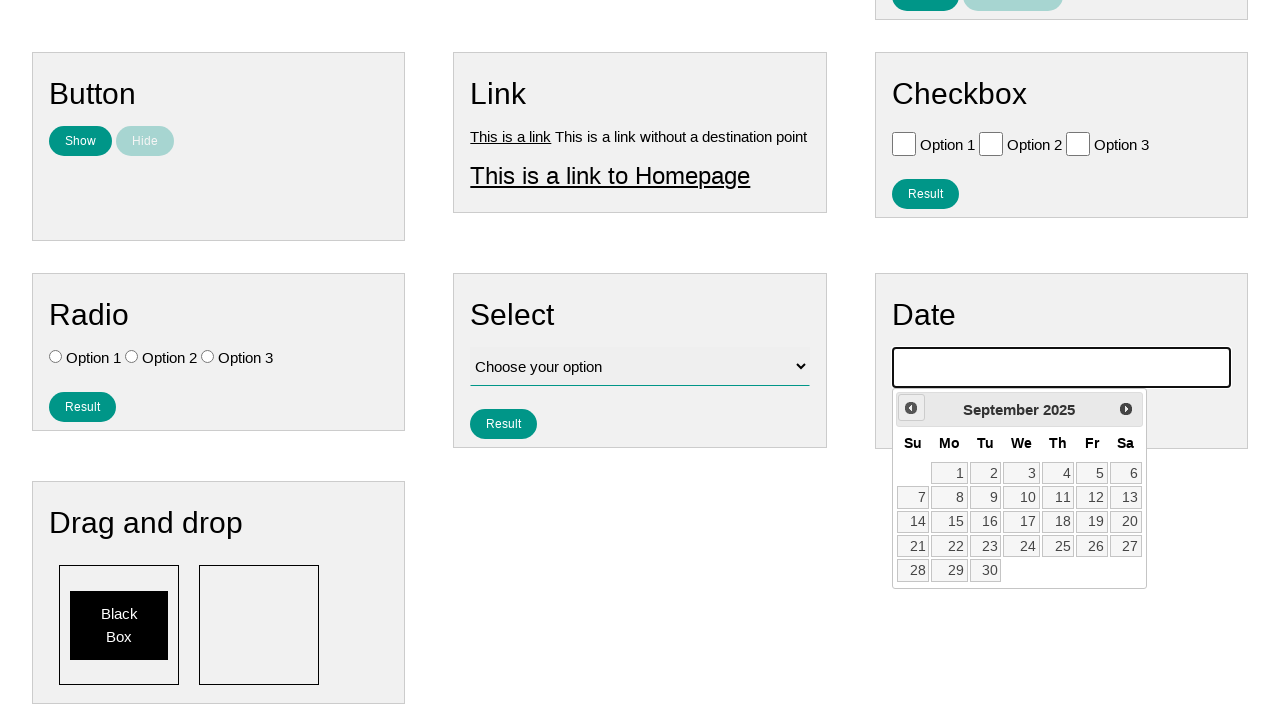

Waited 300ms for calendar to update
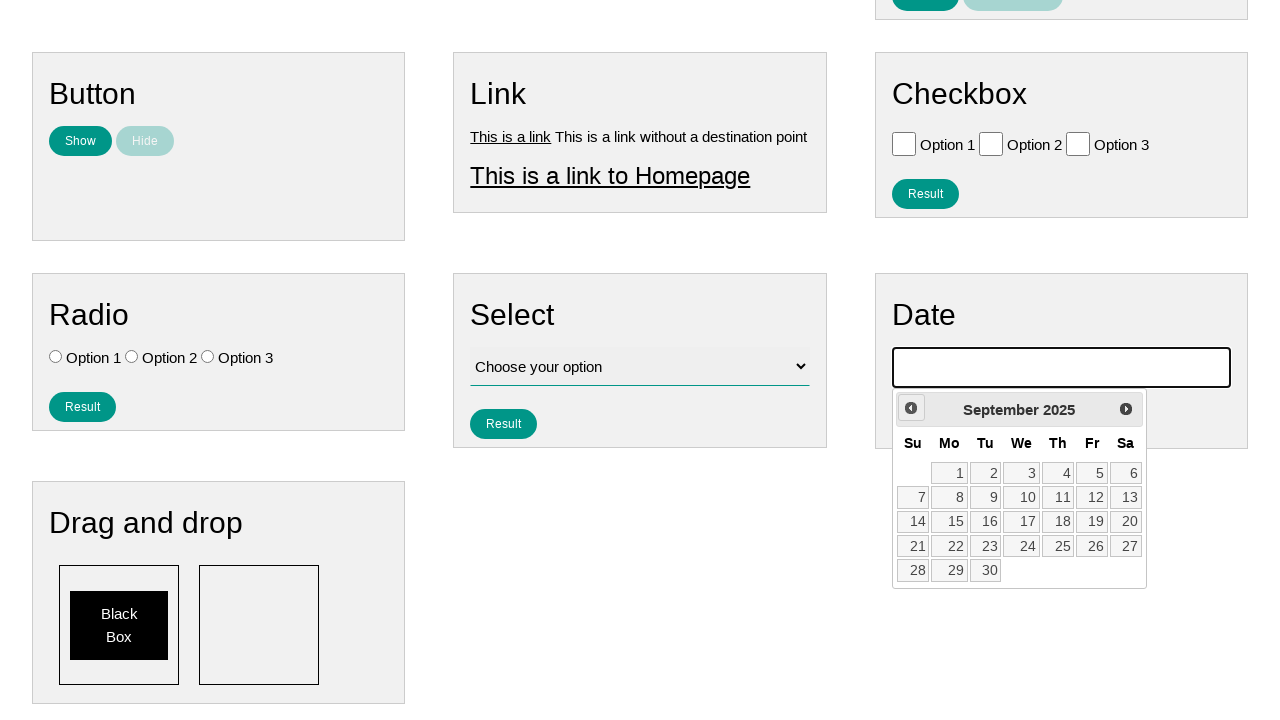

Clicked Previous button to navigate back (iteration 6/10) at (911, 408) on xpath=//span[text()='Prev']
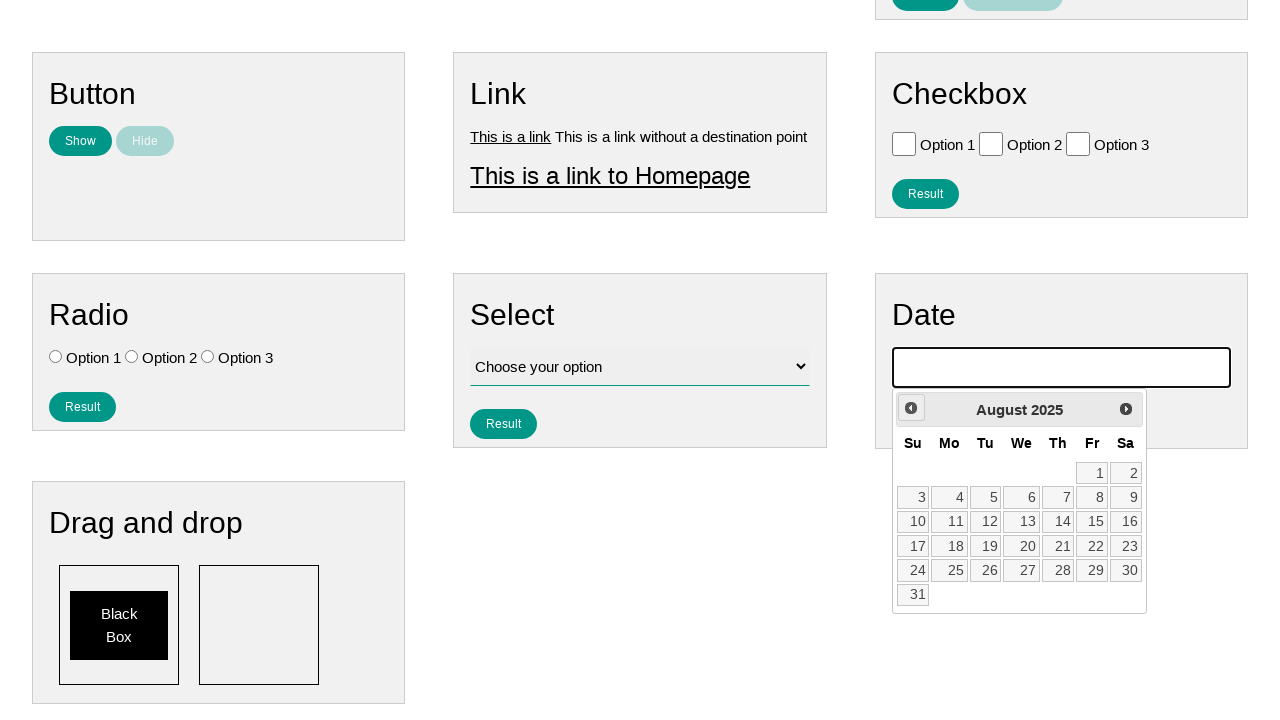

Waited 300ms for calendar to update
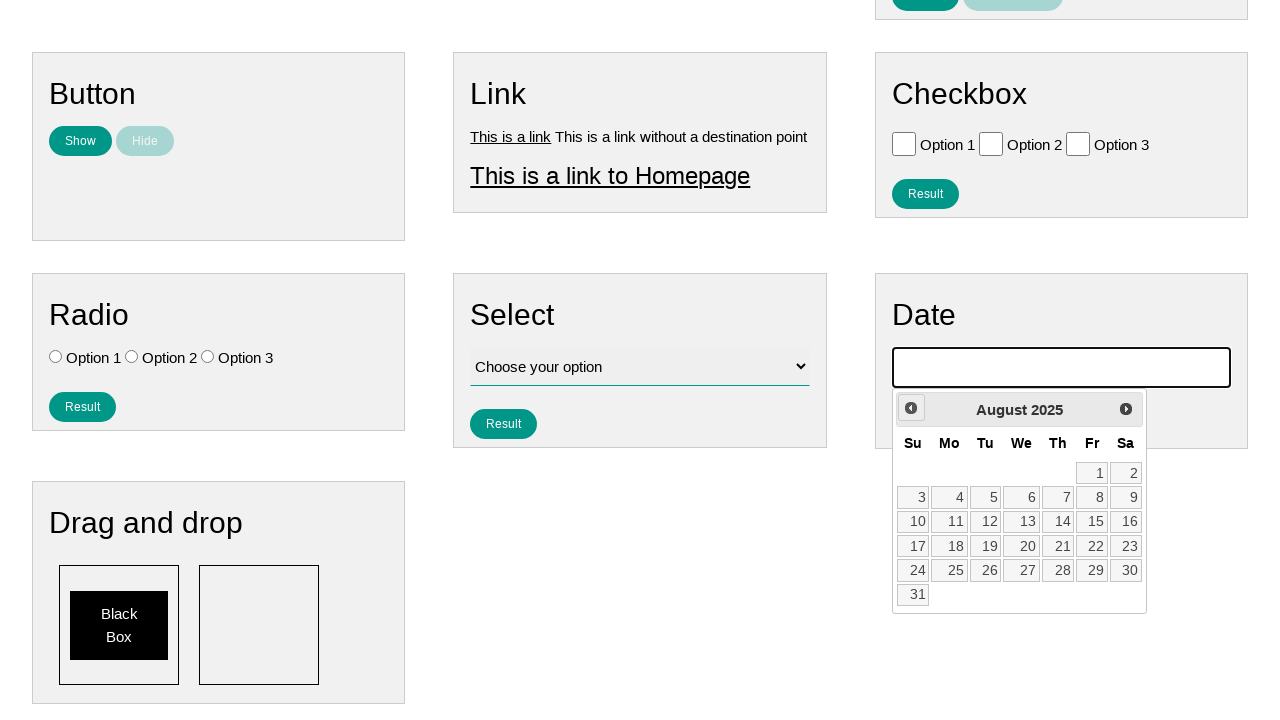

Clicked Previous button to navigate back (iteration 7/10) at (911, 408) on xpath=//span[text()='Prev']
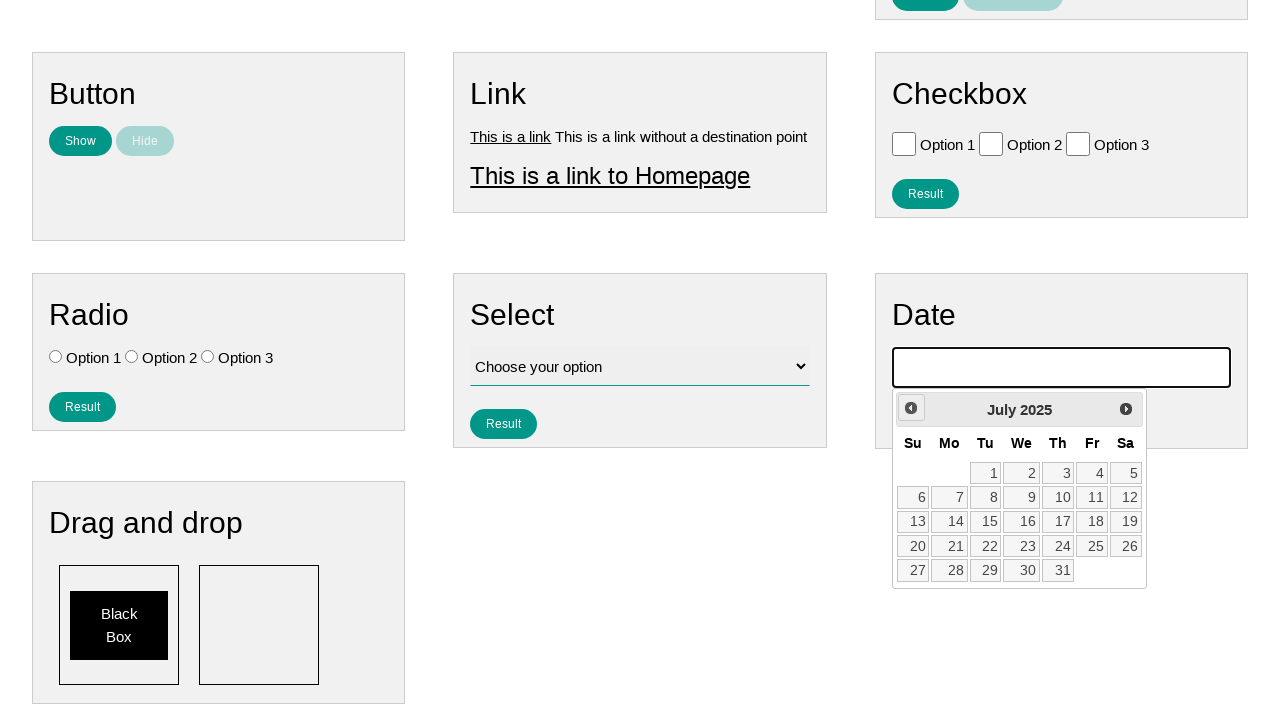

Waited 300ms for calendar to update
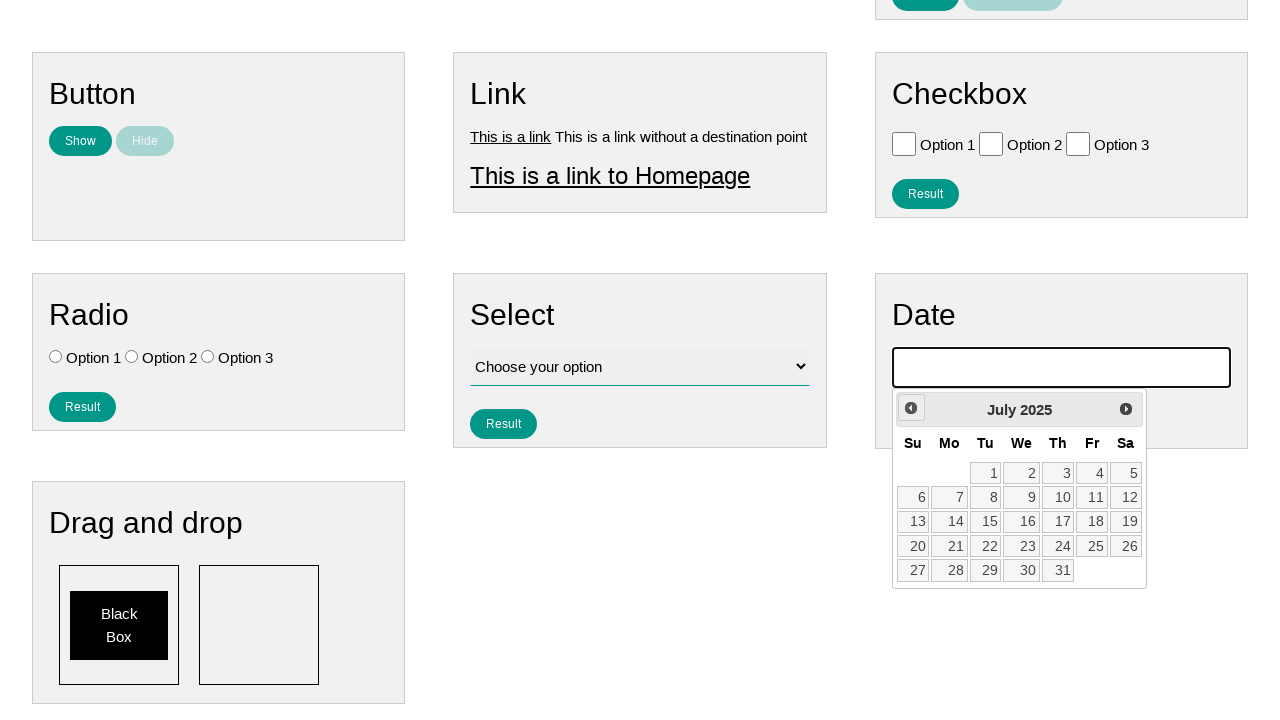

Clicked Previous button to navigate back (iteration 8/10) at (911, 408) on xpath=//span[text()='Prev']
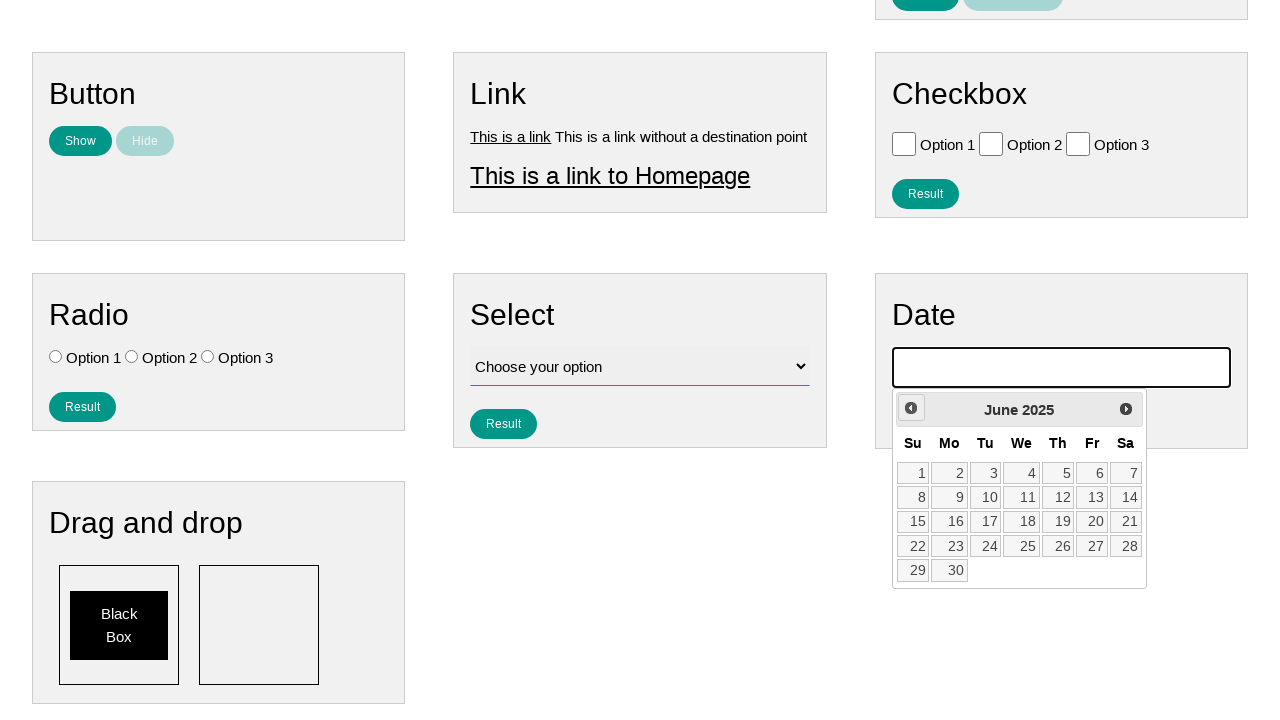

Waited 300ms for calendar to update
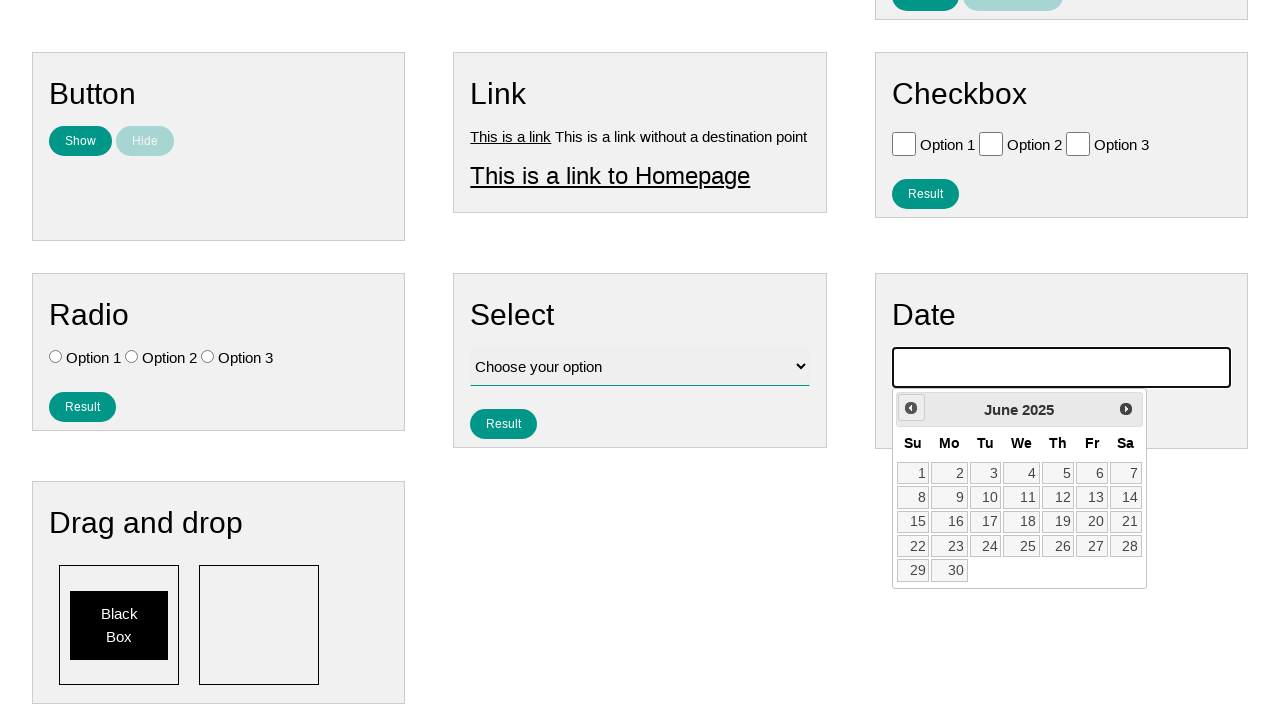

Clicked Previous button to navigate back (iteration 9/10) at (911, 408) on xpath=//span[text()='Prev']
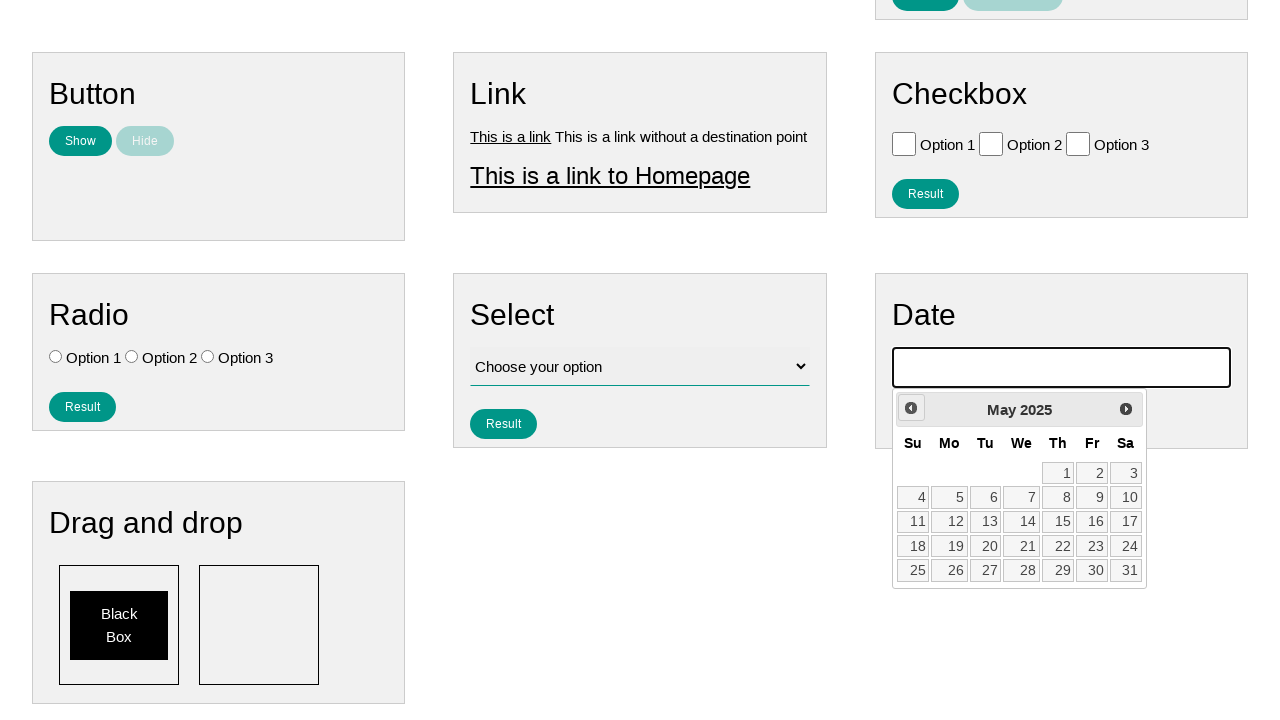

Waited 300ms for calendar to update
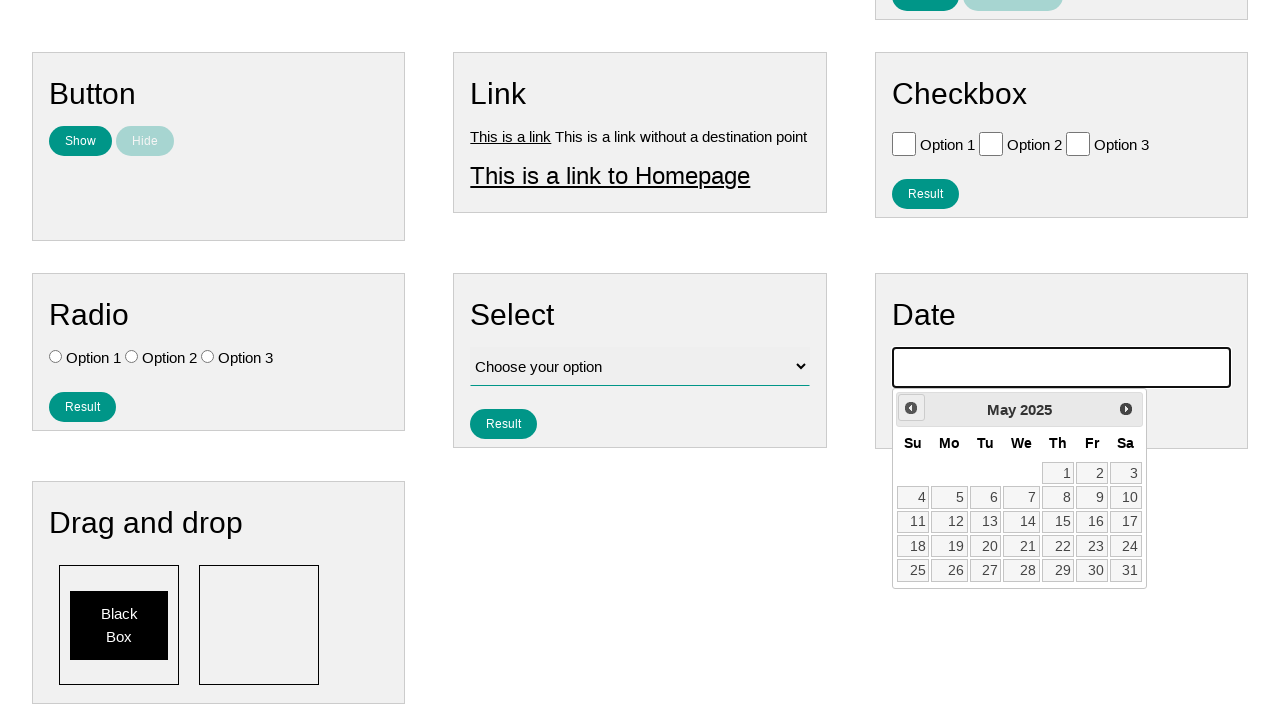

Clicked Previous button to navigate back (iteration 10/10) at (911, 408) on xpath=//span[text()='Prev']
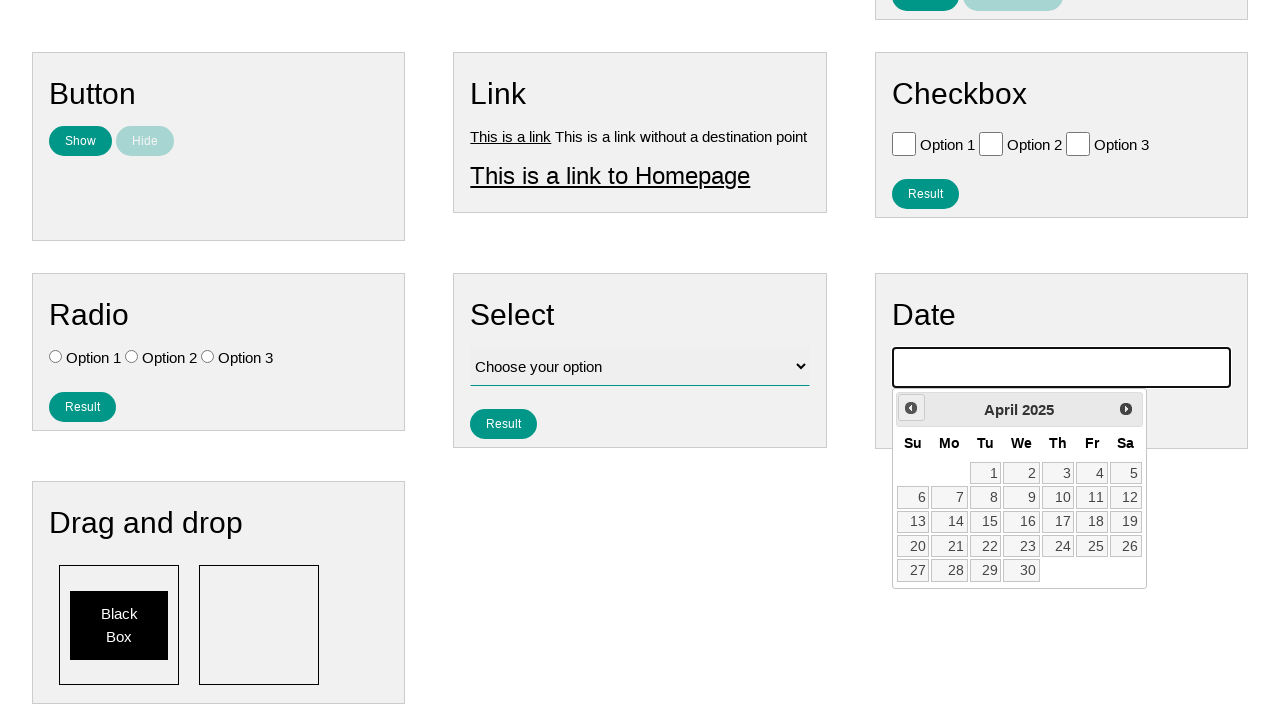

Waited 300ms for calendar to update
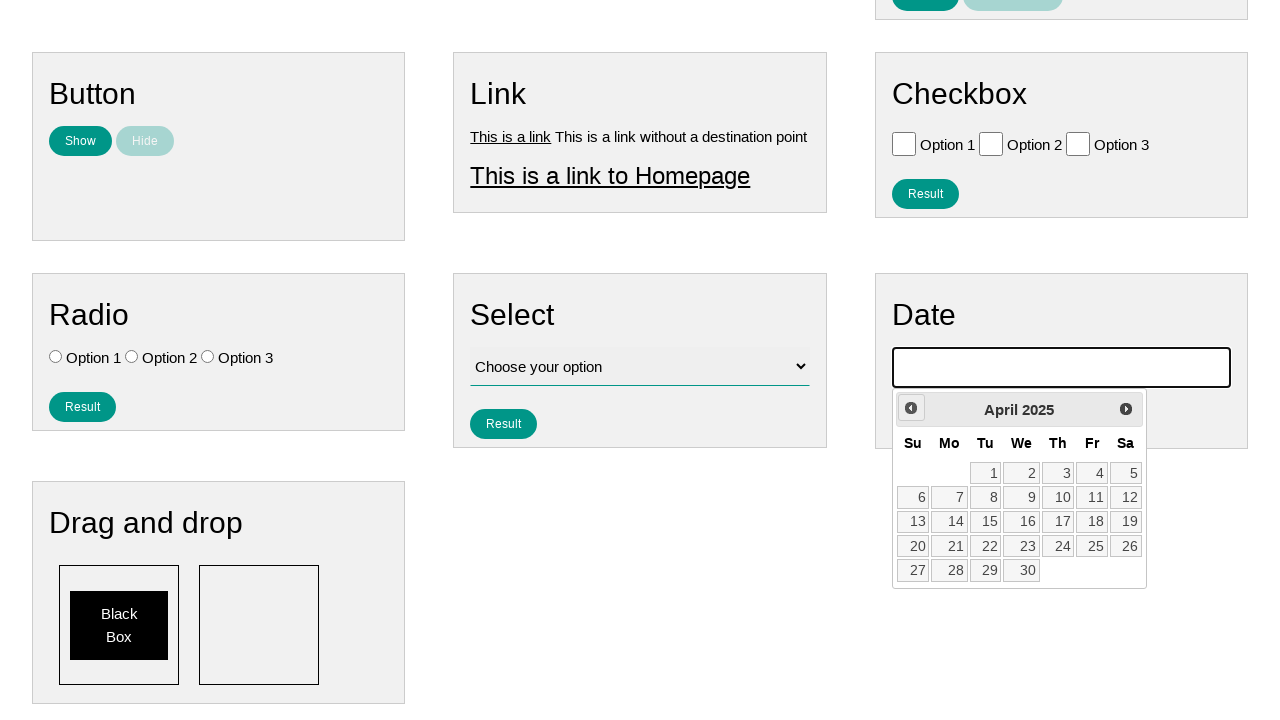

Clicked on the 15th day in the calendar at (986, 522) on xpath=//a[text()='15']
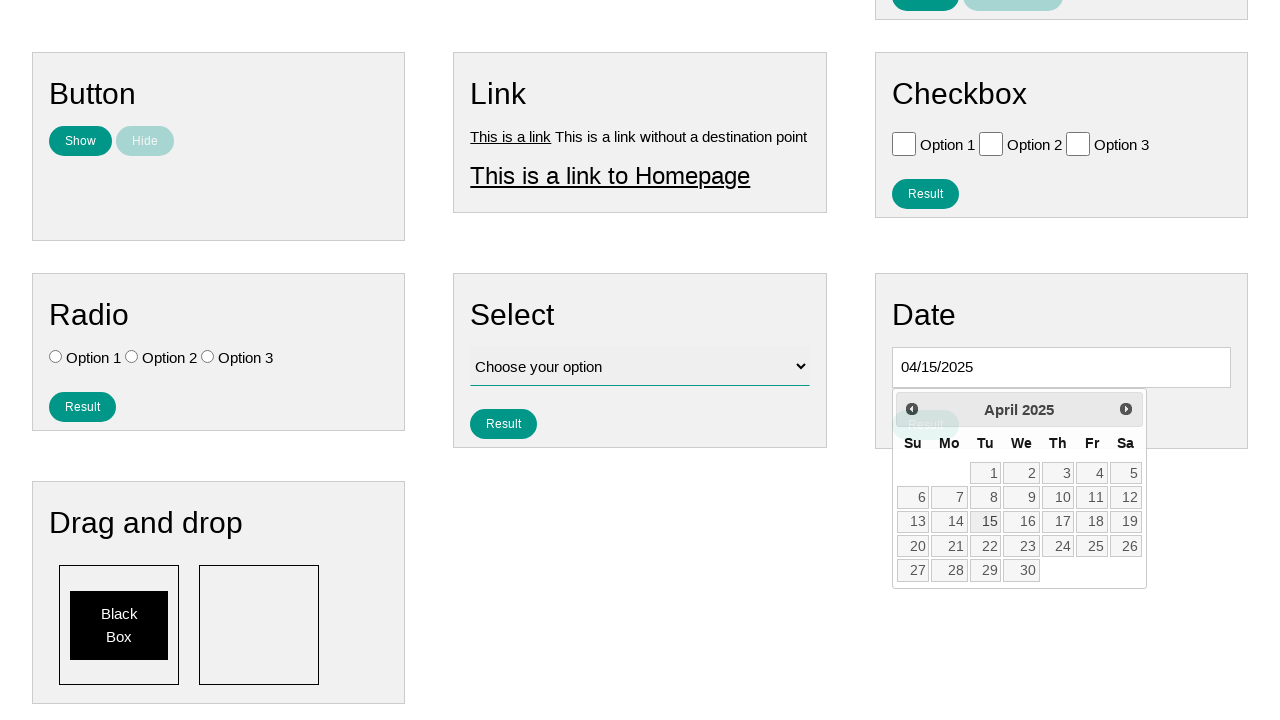

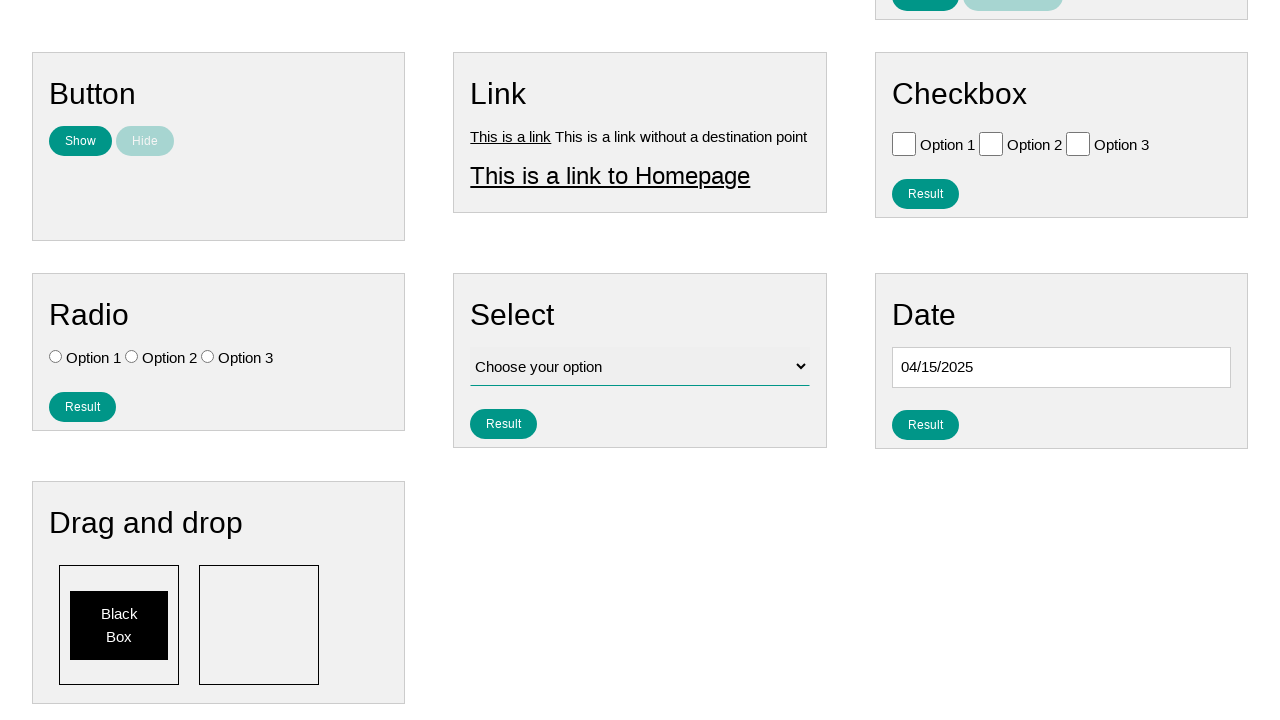